Navigates to the UK government holiday entitlement calculator landing page and clicks the "Start now" button to begin the calculator flow.

Starting URL: https://www.gov.uk/calculate-your-holiday-entitlement

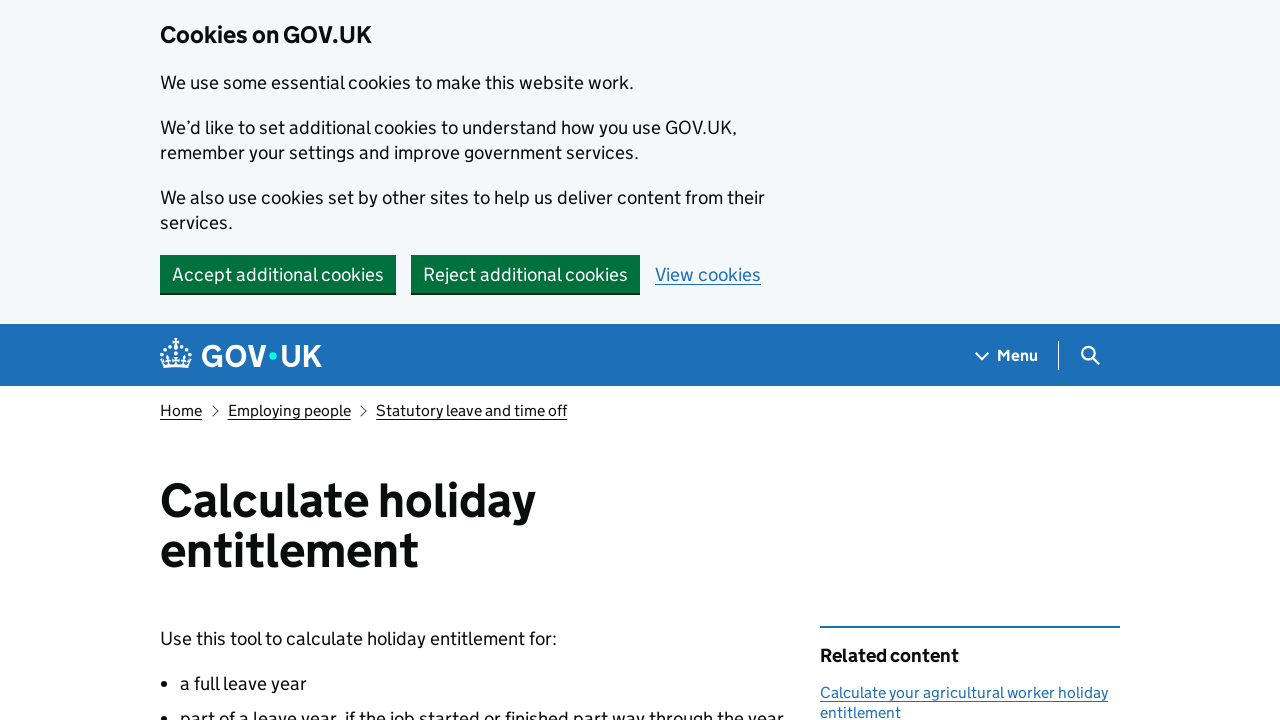

Navigated to UK government holiday entitlement calculator landing page
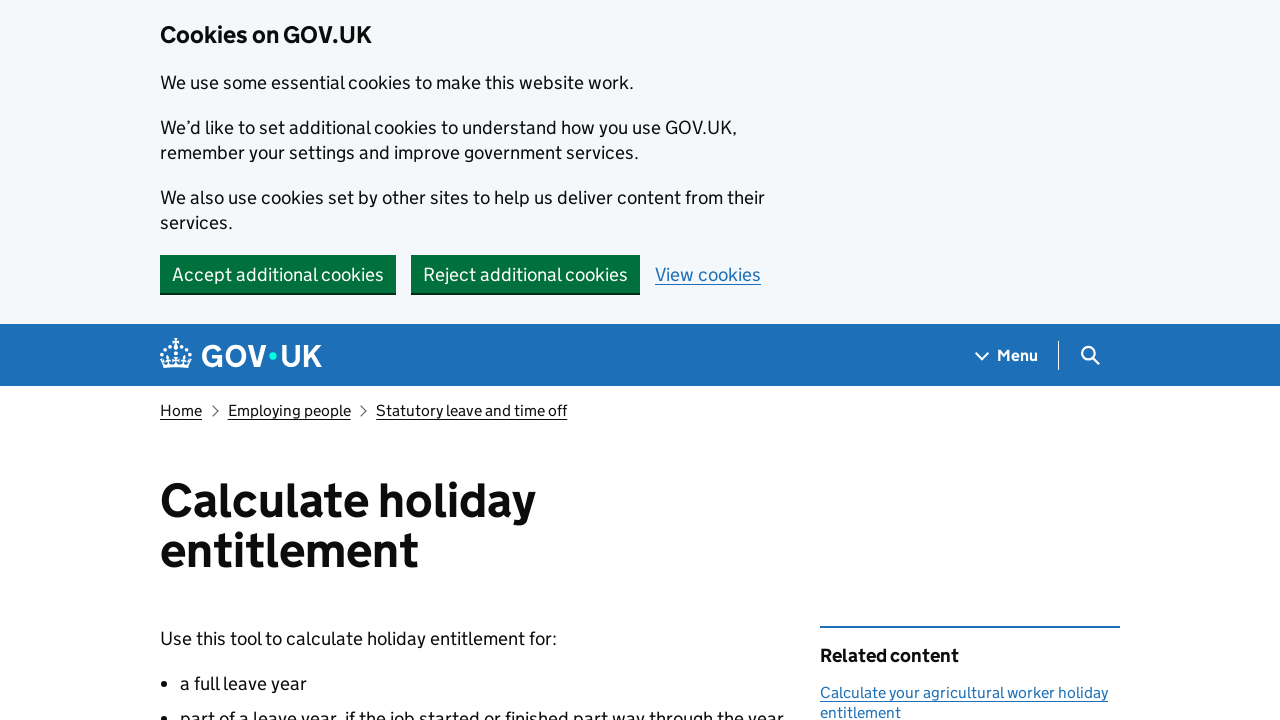

Clicked the 'Start now' button to begin the calculator flow at (238, 360) on internal:role=button[name="Start now"i]
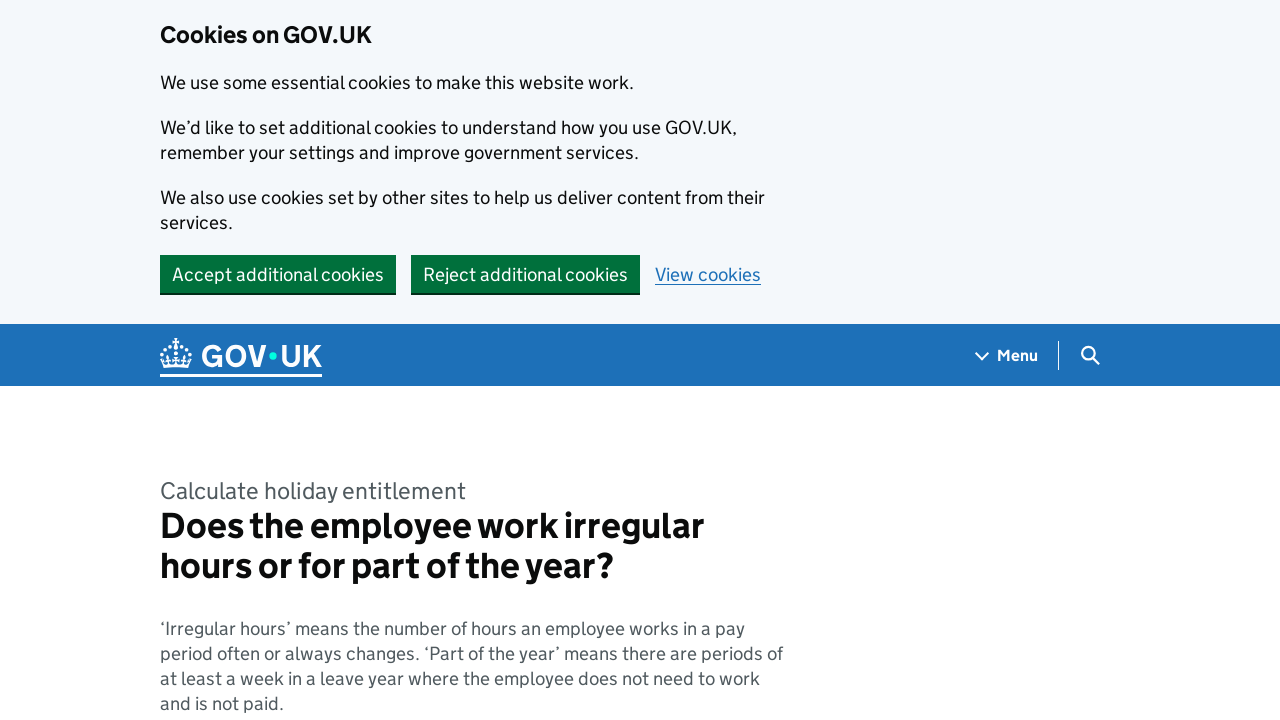

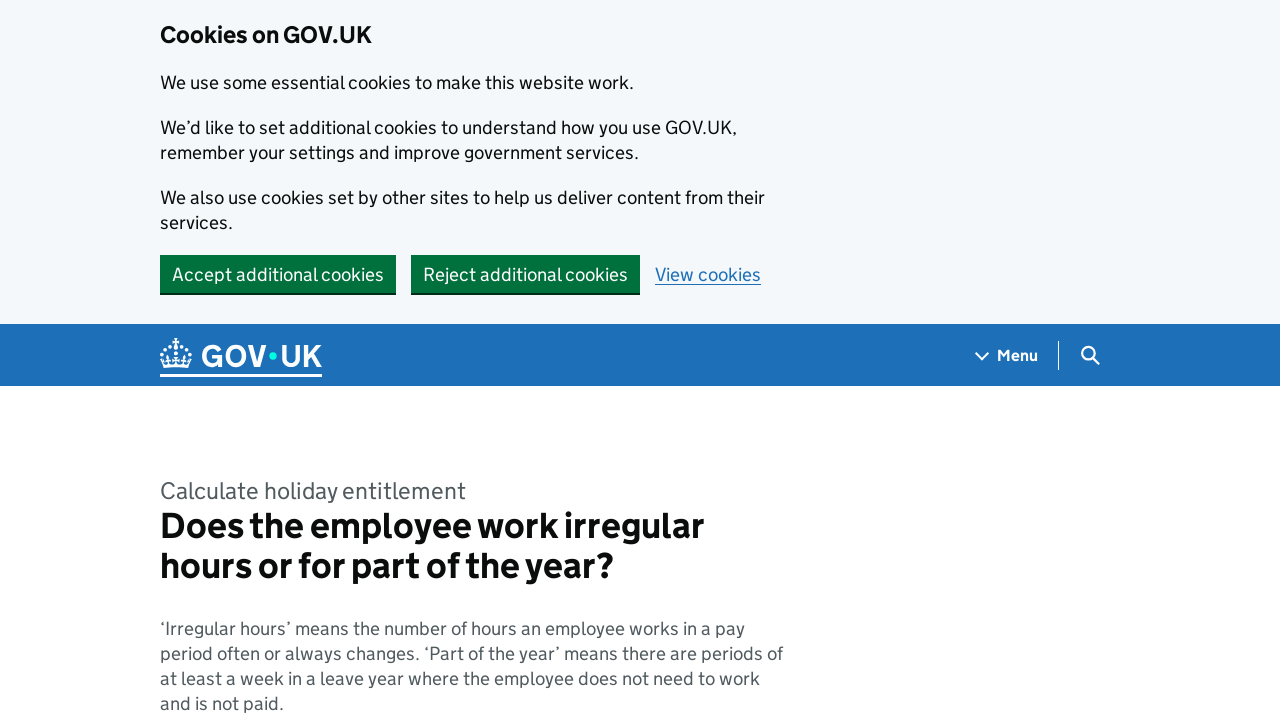